Tests dynamic dropdown functionality by selecting origin and destination stations from dropdown menus on a flight booking practice page

Starting URL: https://rahulshettyacademy.com/dropdownsPractise/

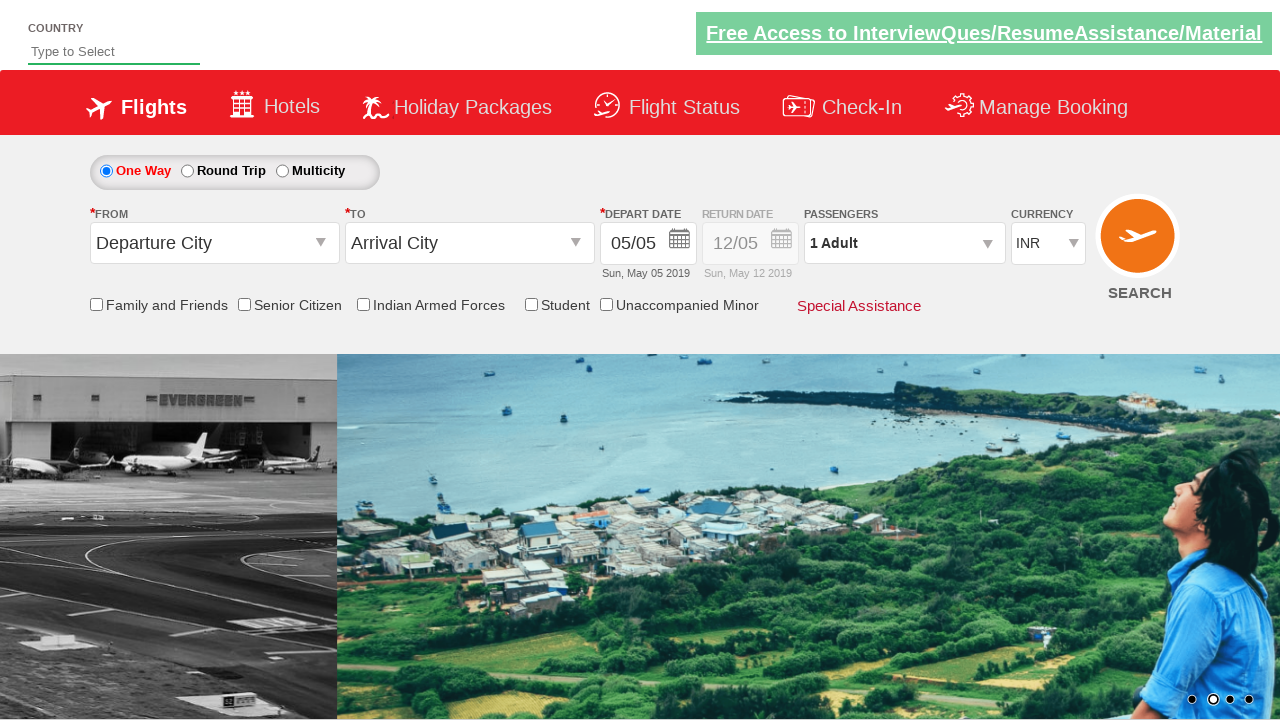

Clicked origin station dropdown to open it at (323, 244) on #ctl00_mainContent_ddl_originStation1_CTXTaction
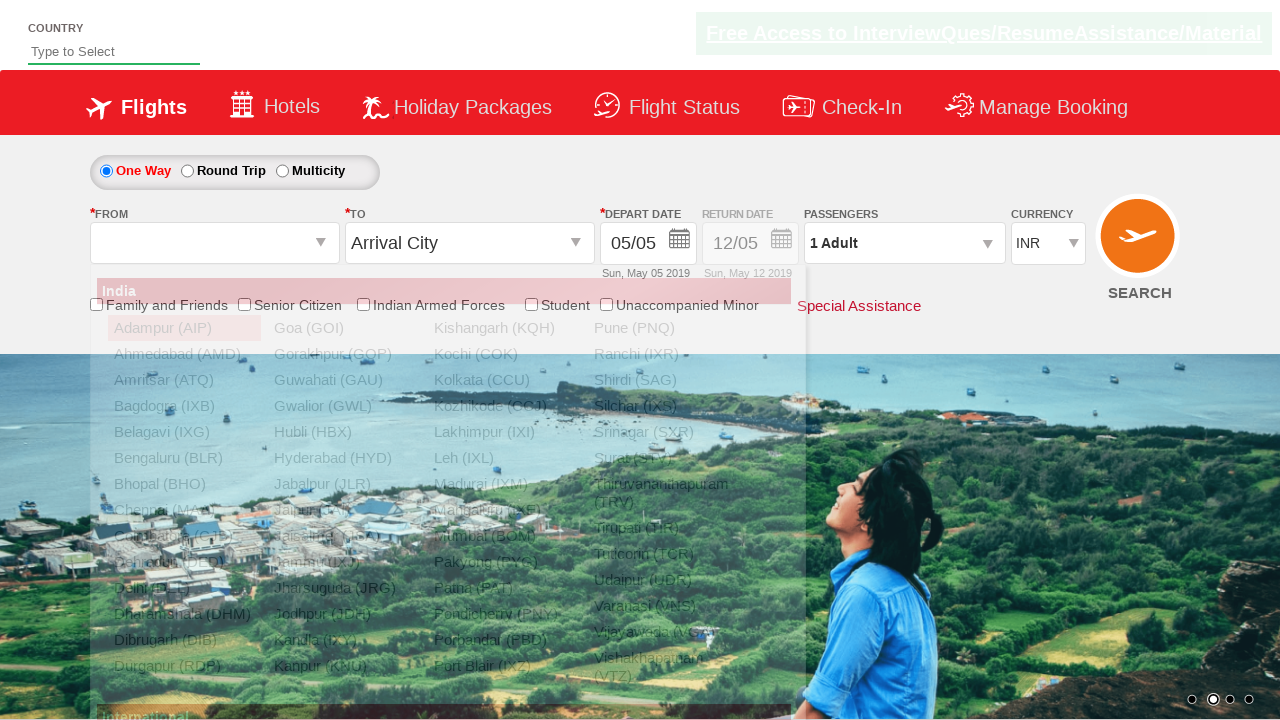

Selected Bangalore (BLR) as origin station at (184, 458) on xpath=//a[@value='BLR']
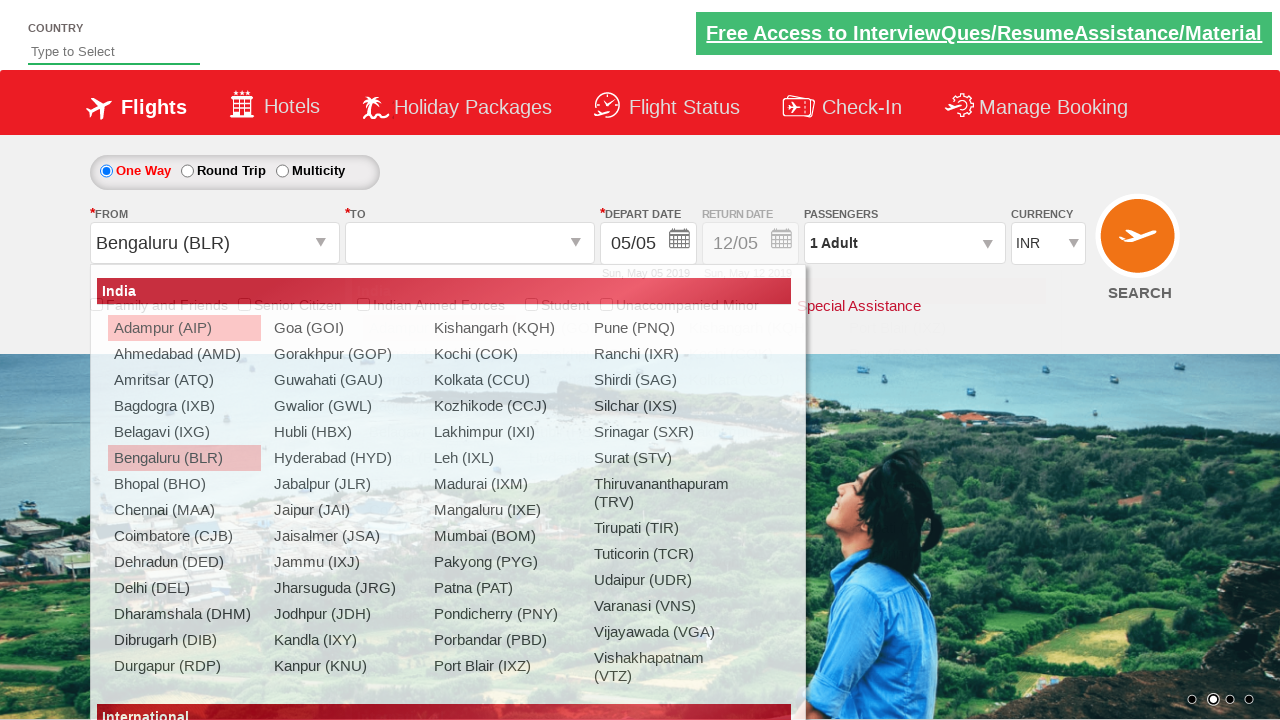

Waited for destination dropdown to be ready
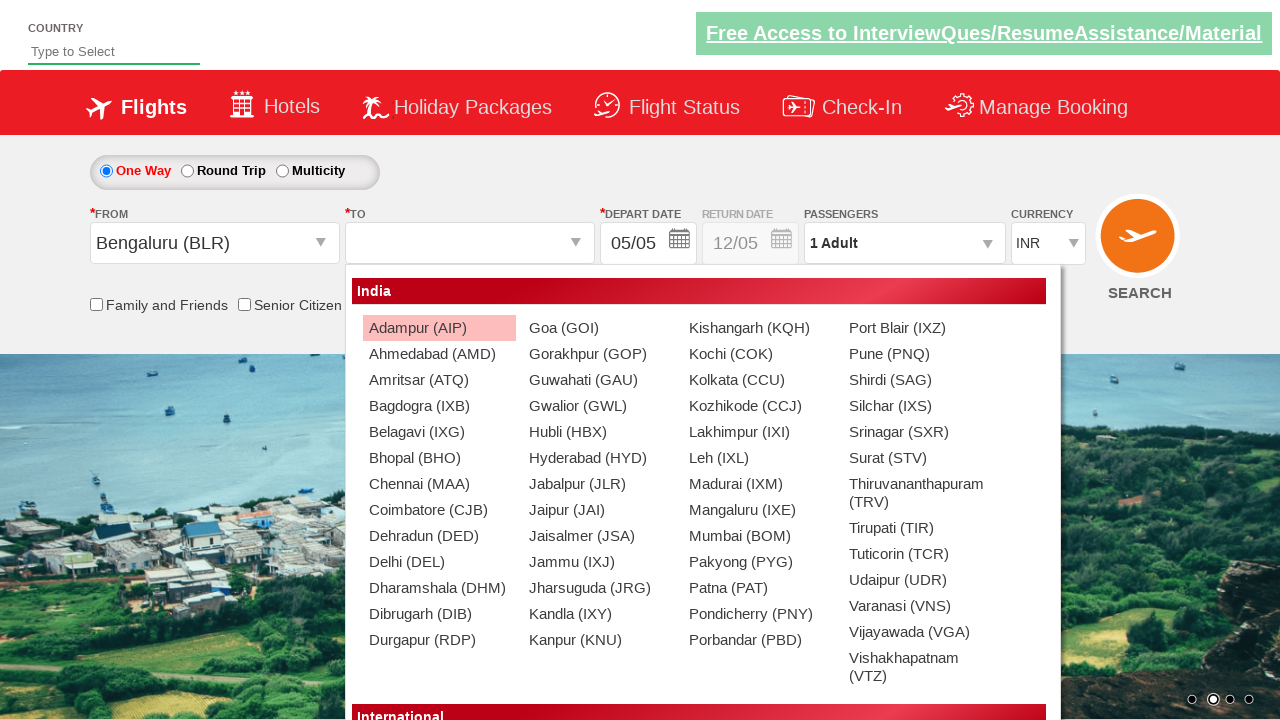

Selected Chennai (MAA) as destination station at (439, 484) on (//a[@value='MAA'])[2]
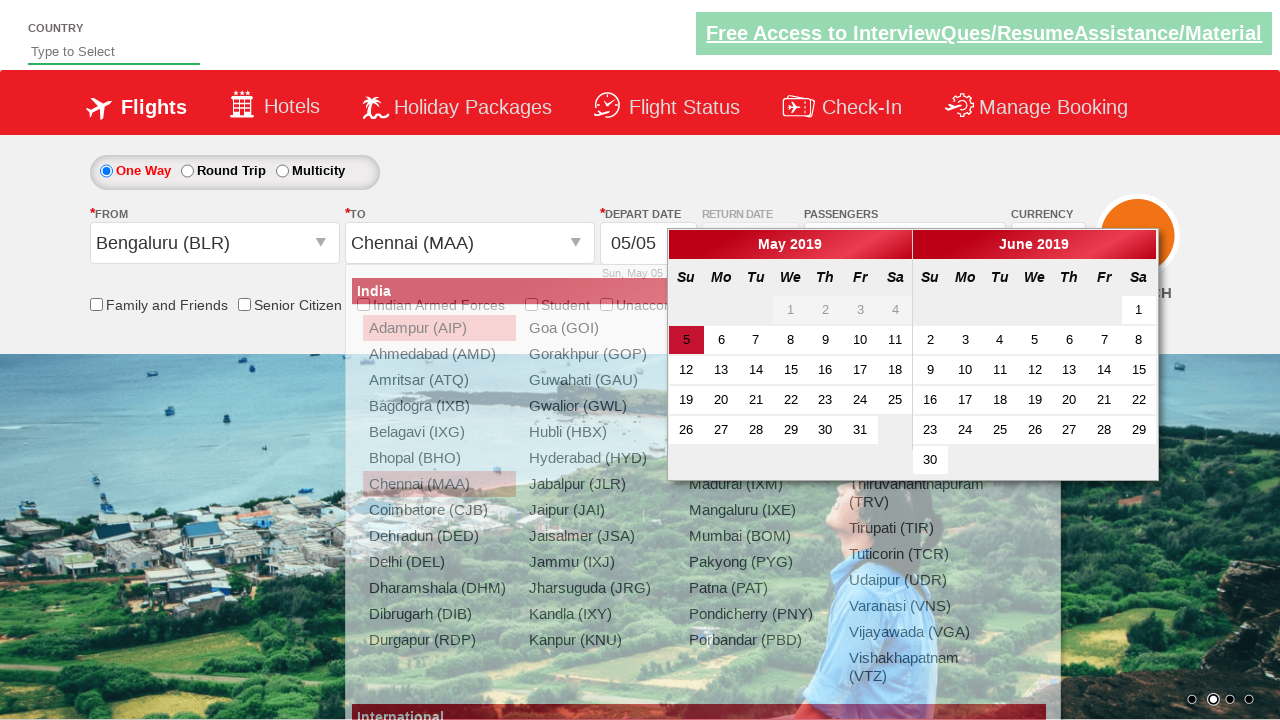

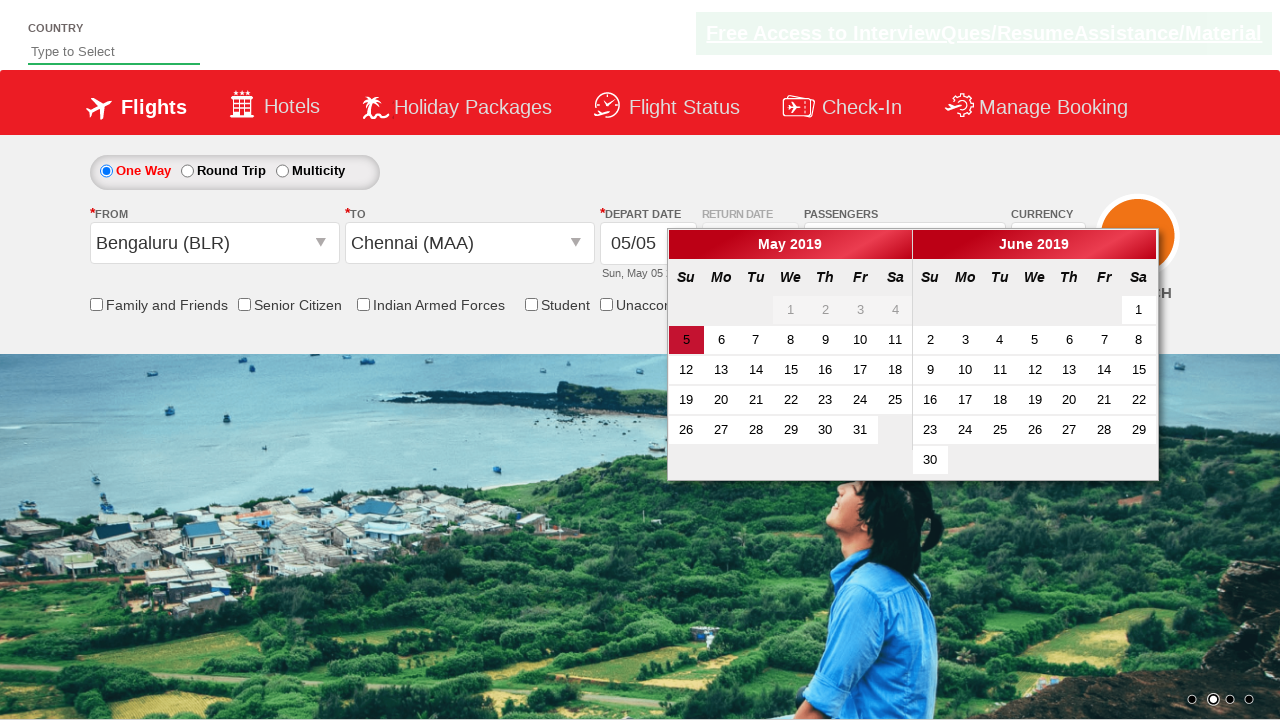